Tests navigation by clicking the About link and verifying the user is redirected to the about page

Starting URL: https://webshop-agil-testautomatiserare.netlify.app/

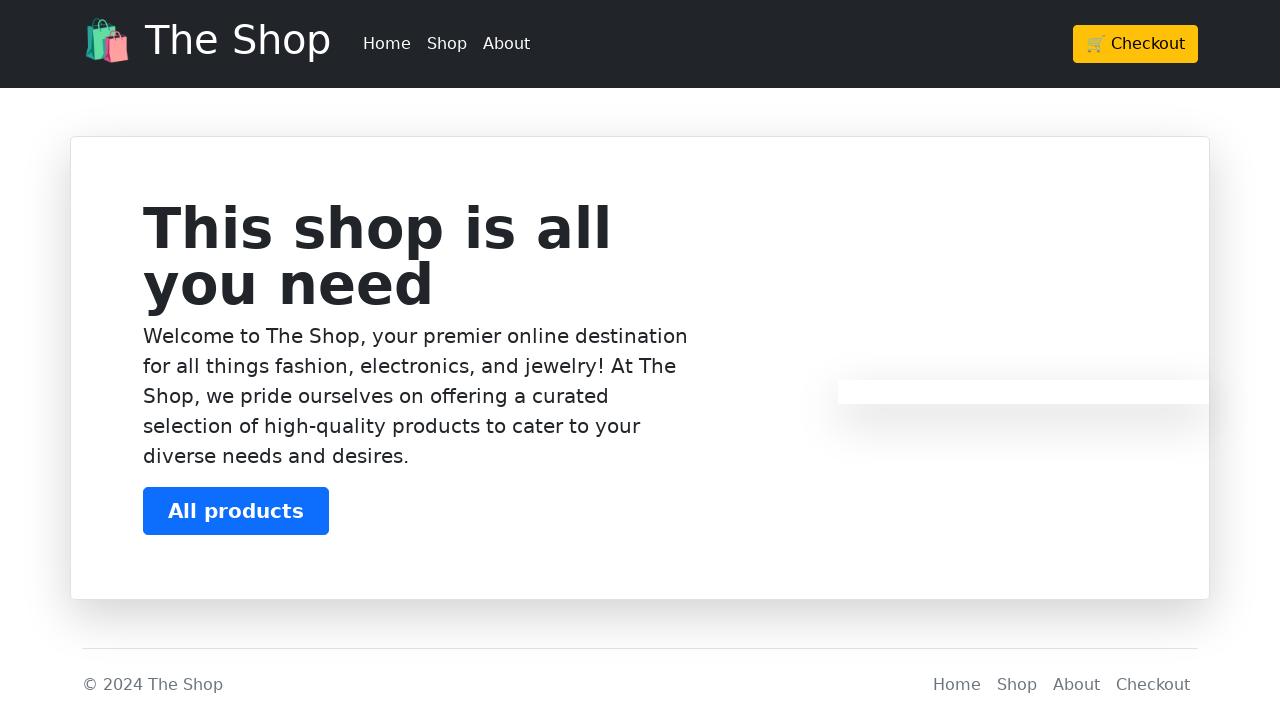

Clicked on the About link at (506, 44) on text=About
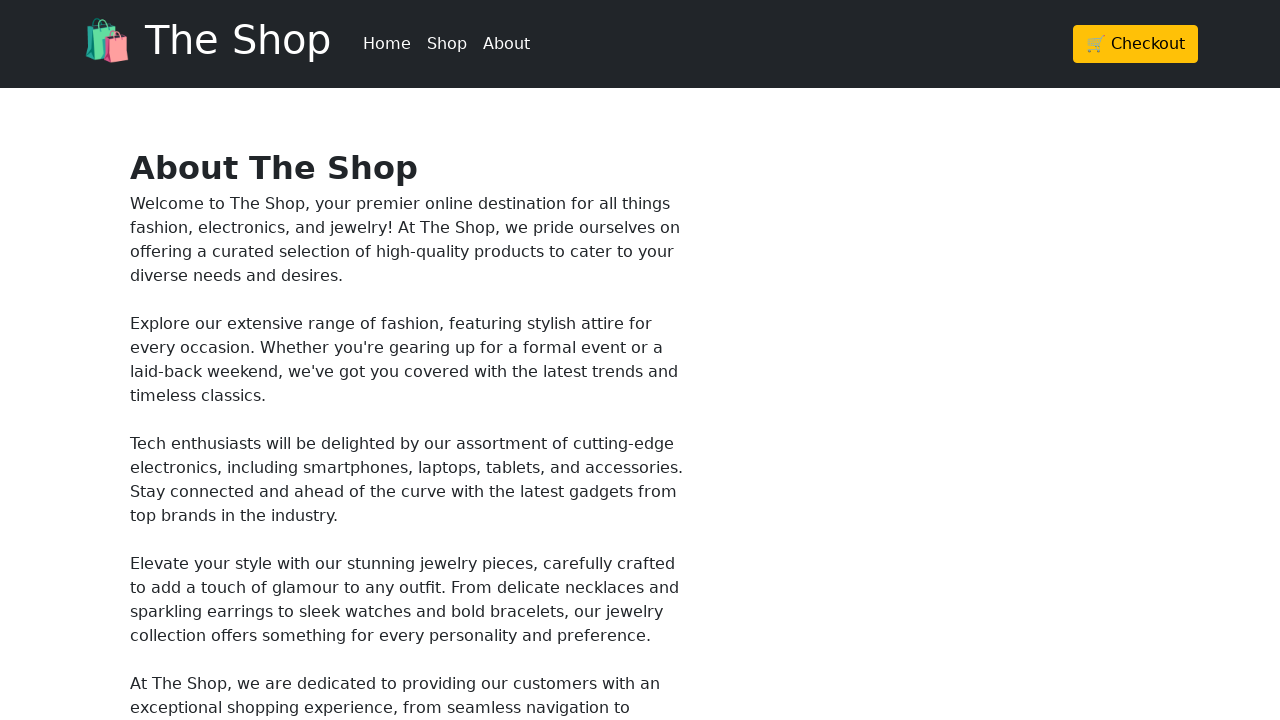

Successfully navigated to the about page
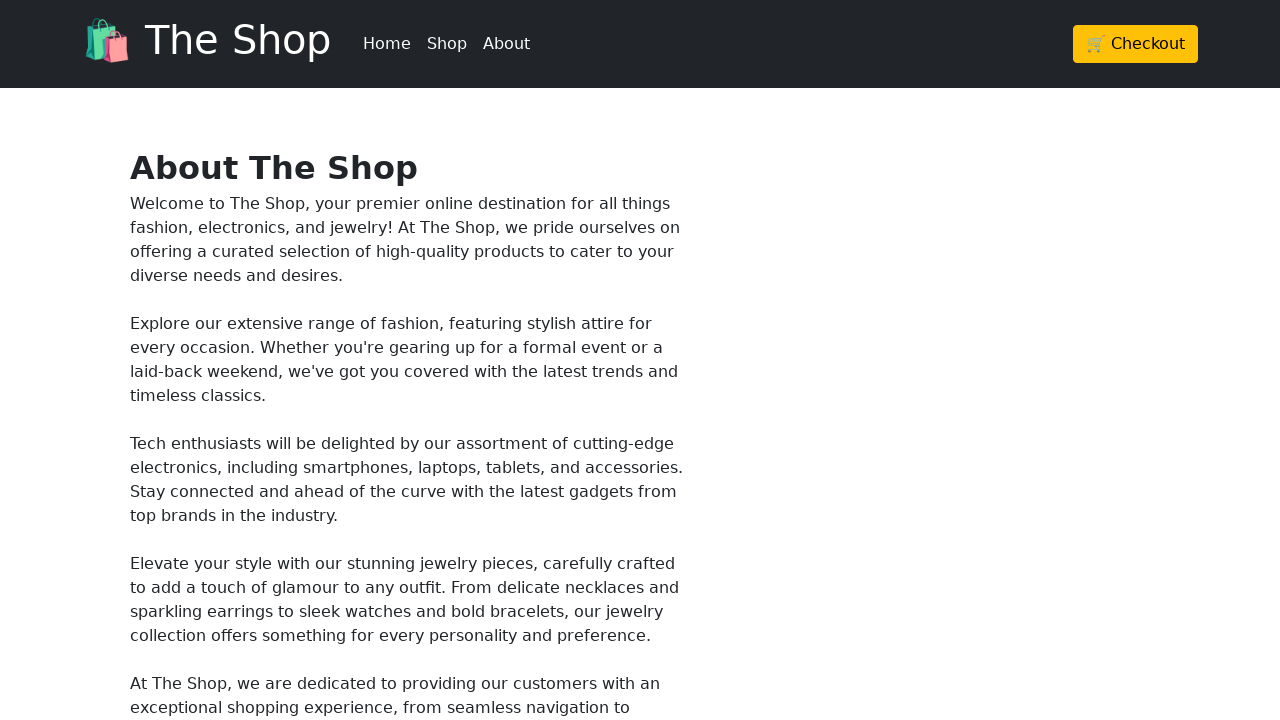

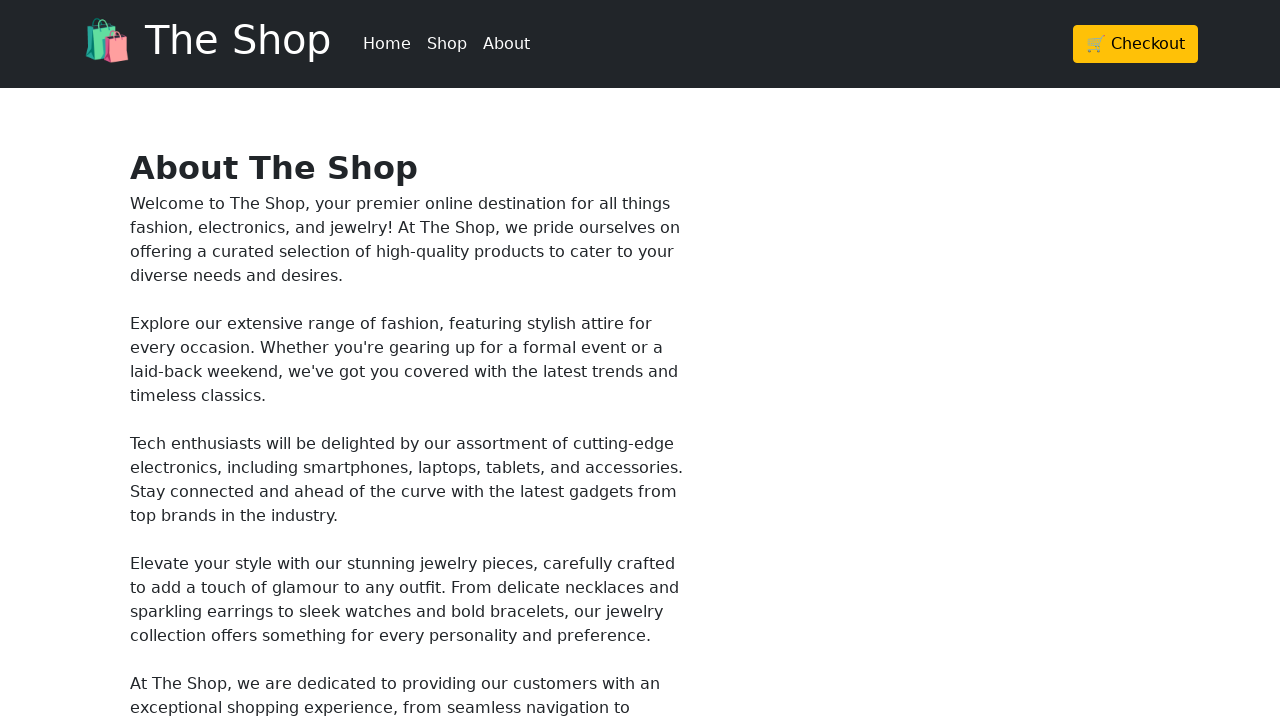